Navigates to jQuery UI website, verifies page title, checks properties of the About link, and clicks through all top menu links

Starting URL: https://jqueryui.com/

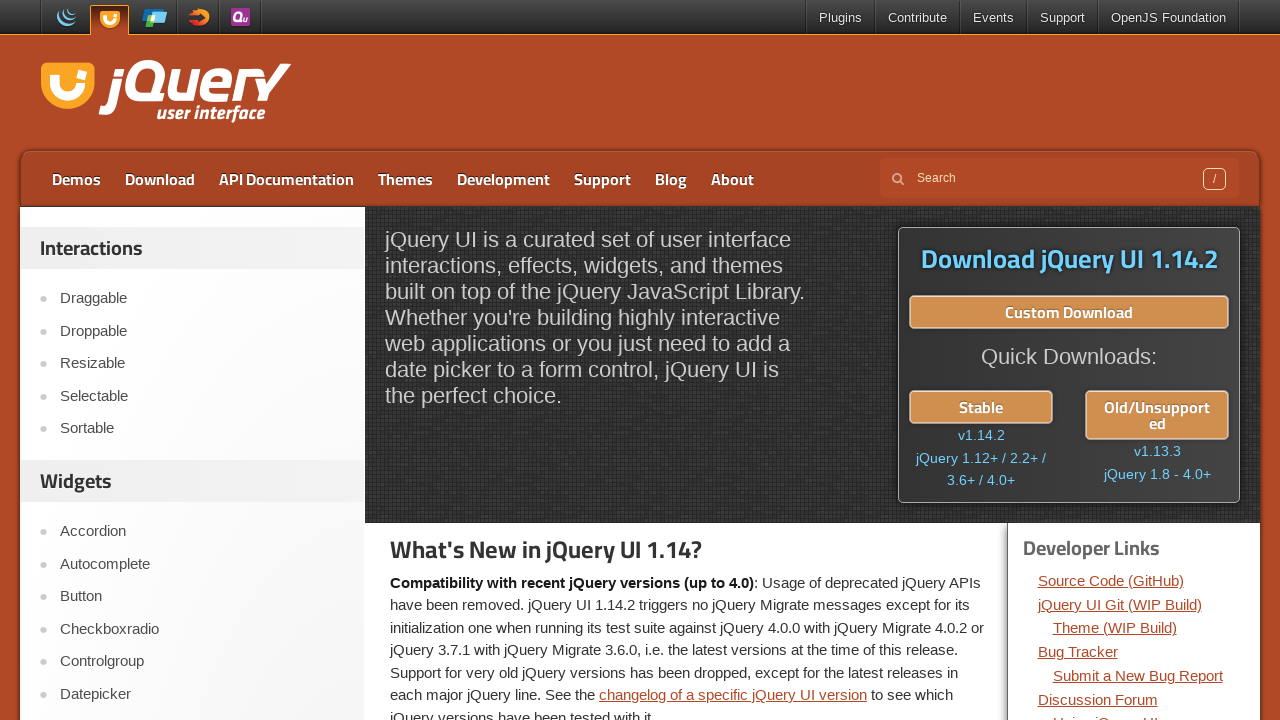

Verified page title is 'jQuery UI'
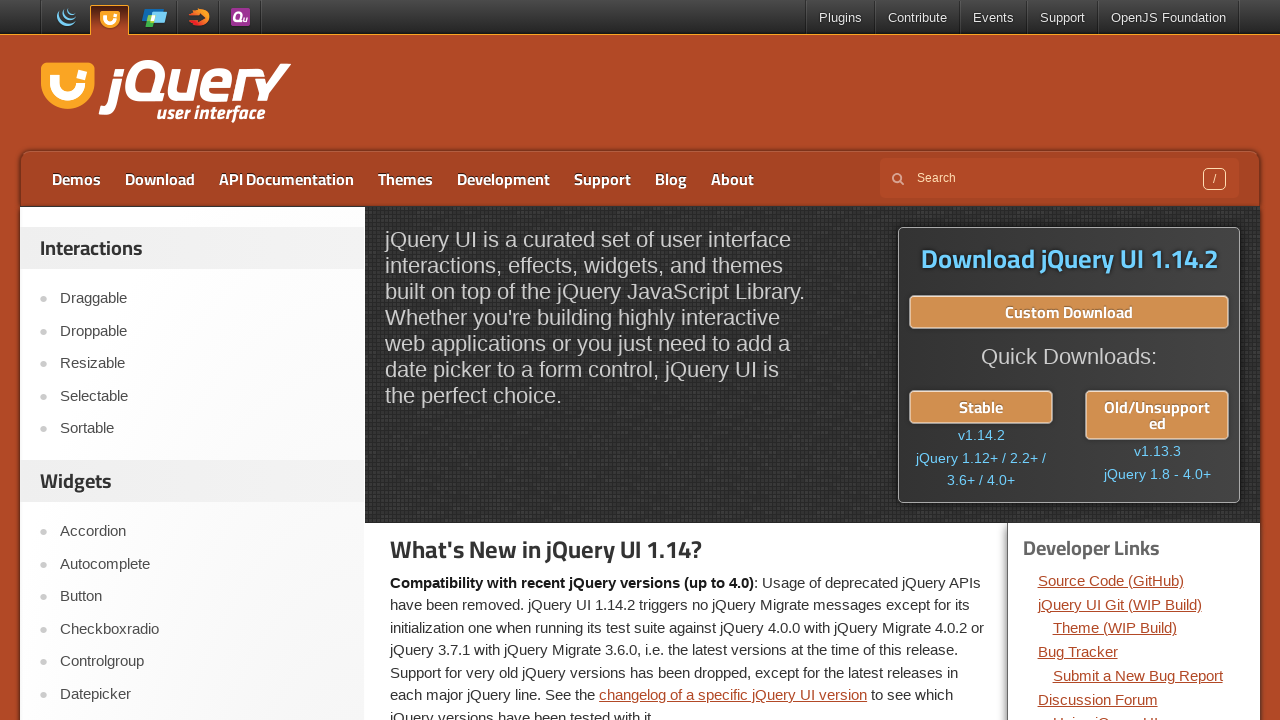

Located the About link
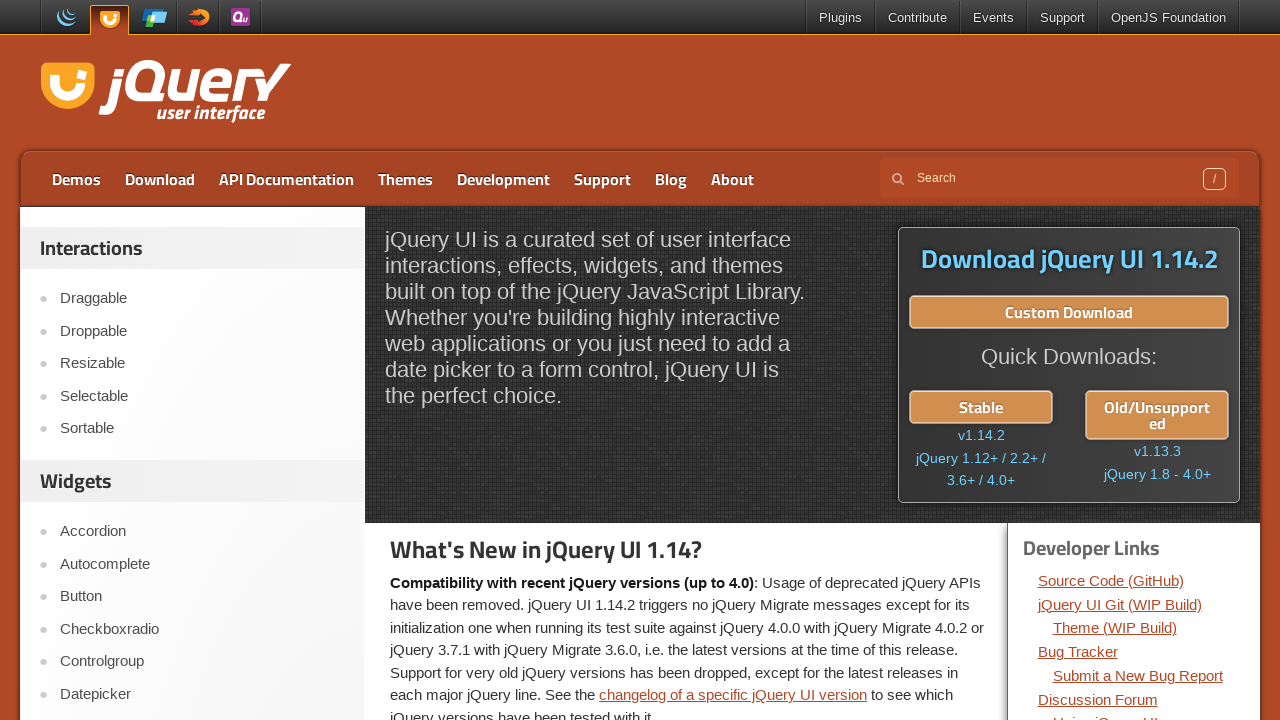

Verified About link is visible
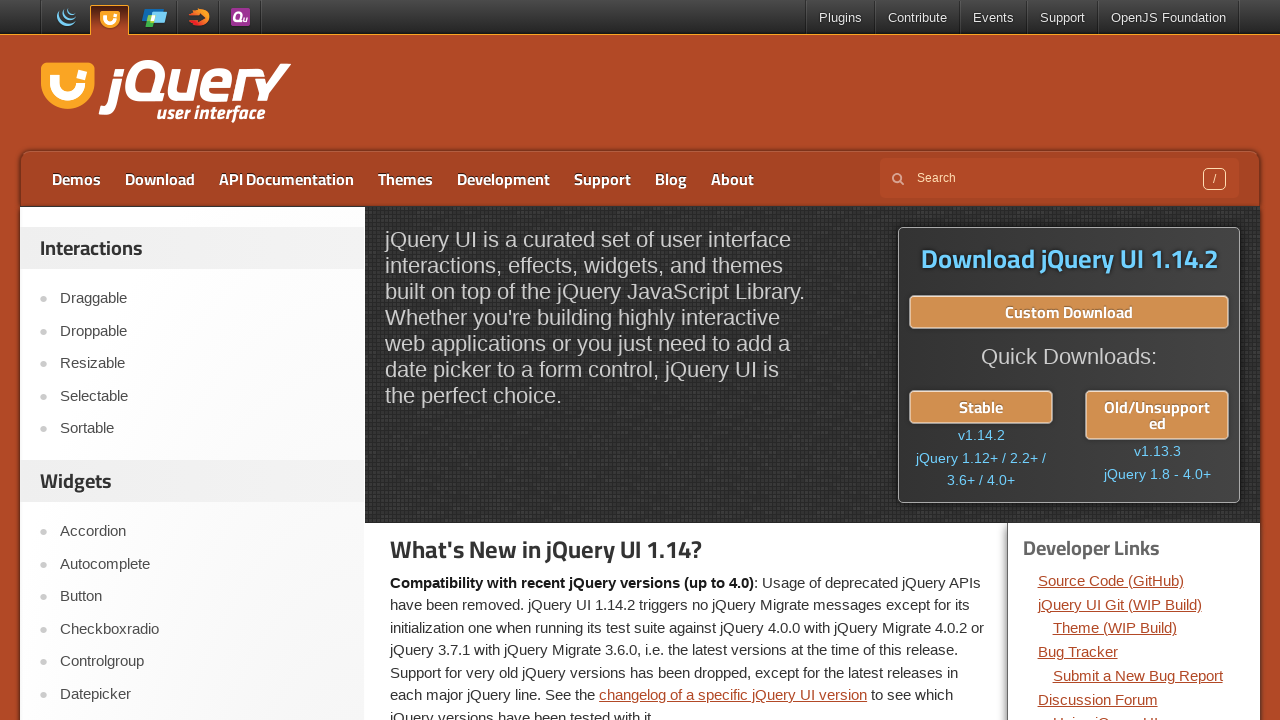

Verified About link is enabled
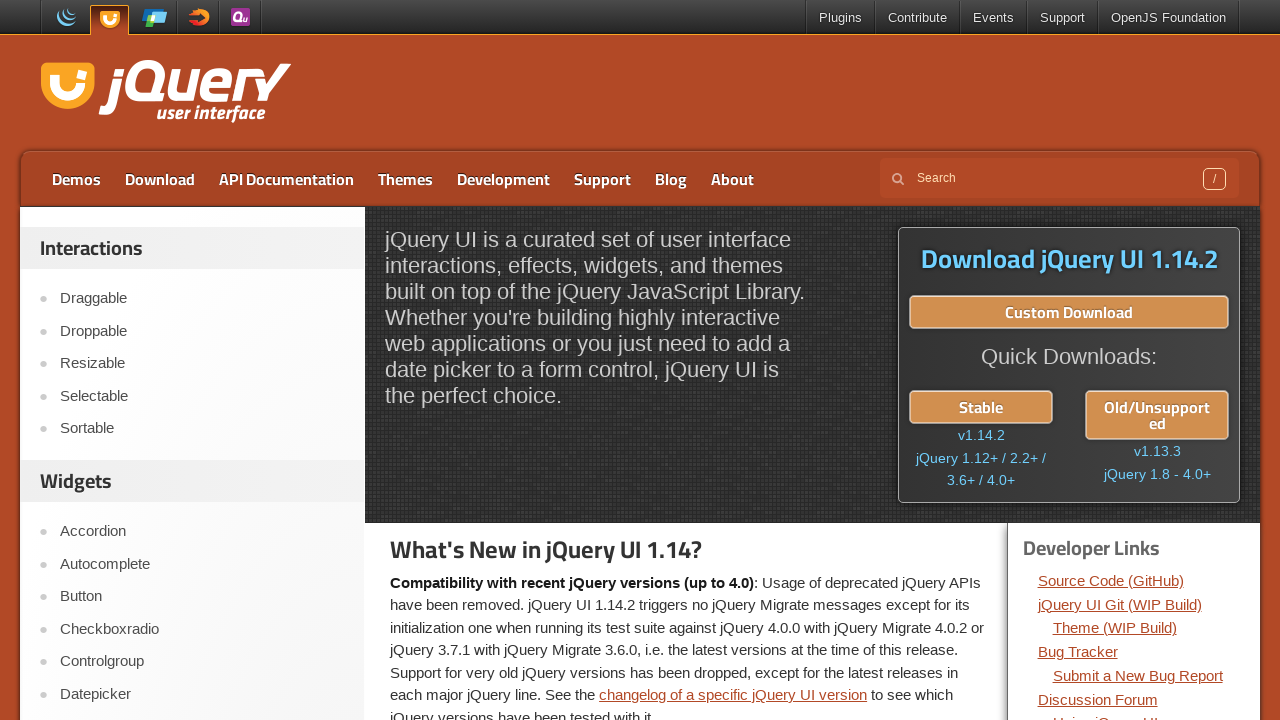

Located all menu links in top navigation
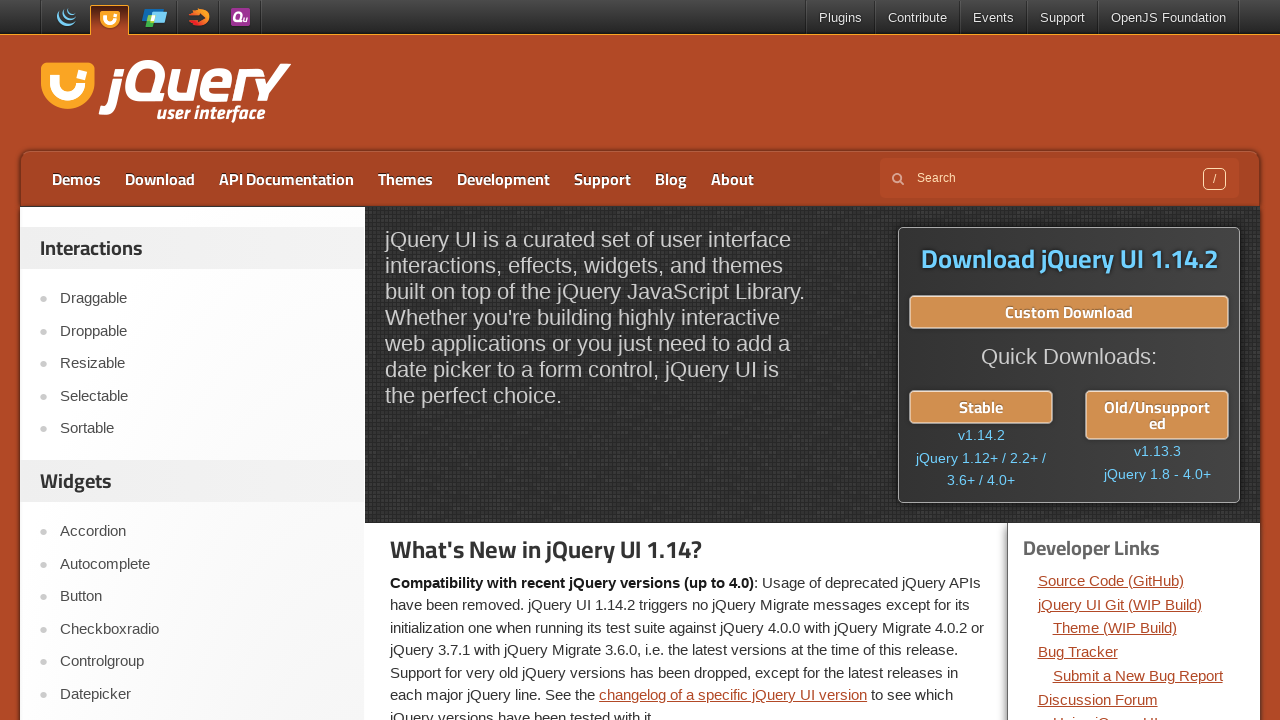

Found 8 menu links in top navigation
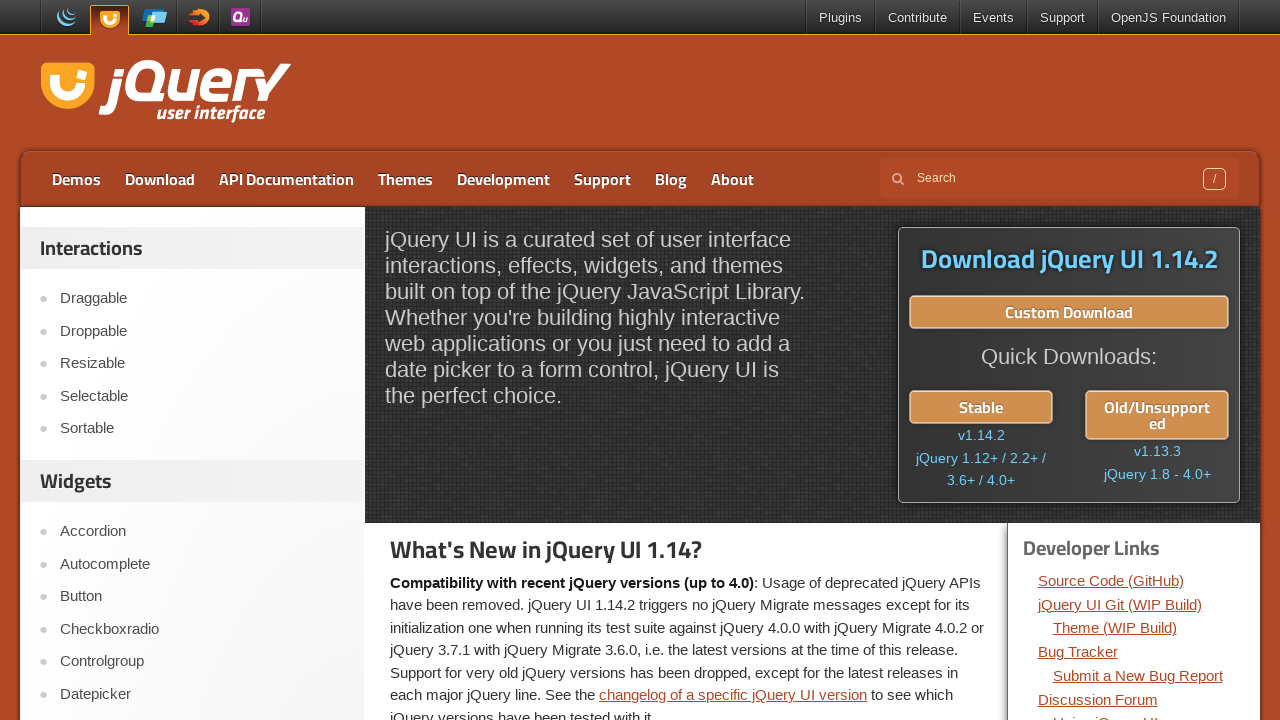

Clicked menu link at position 0 at (76, 179) on xpath=//ul[@id='menu-top']//li >> nth=0
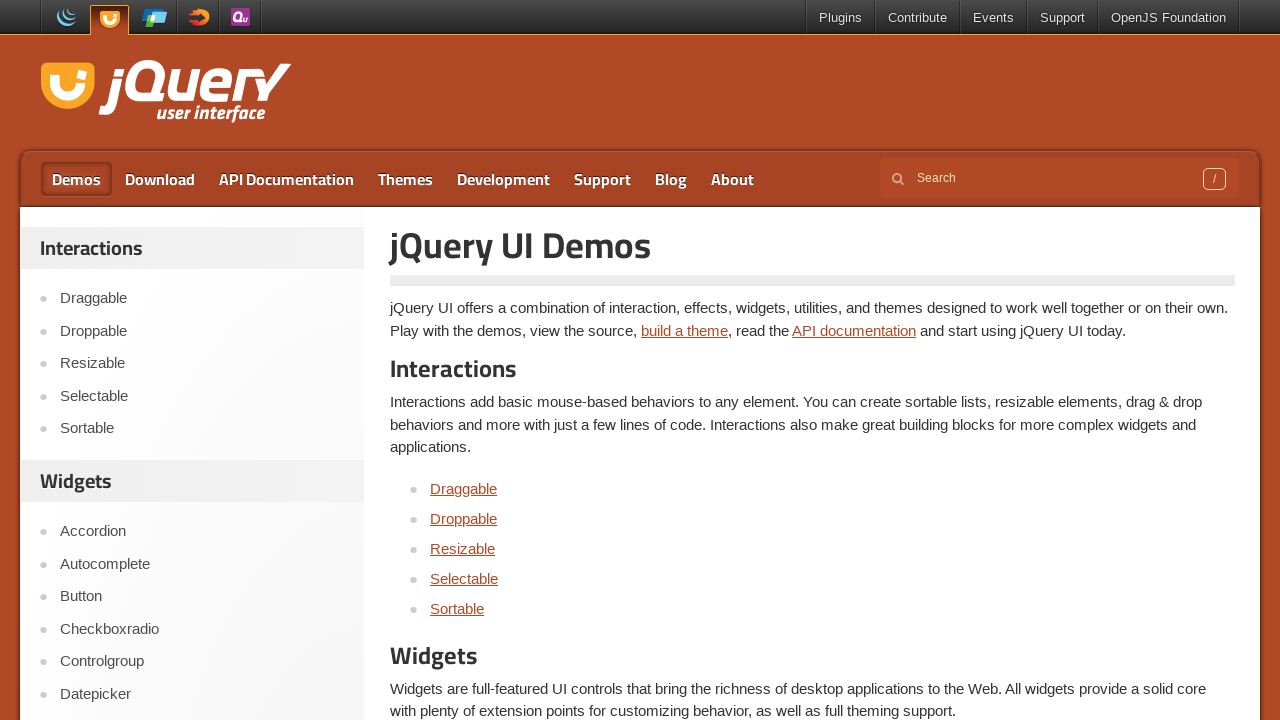

Page loaded after clicking menu link at position 0
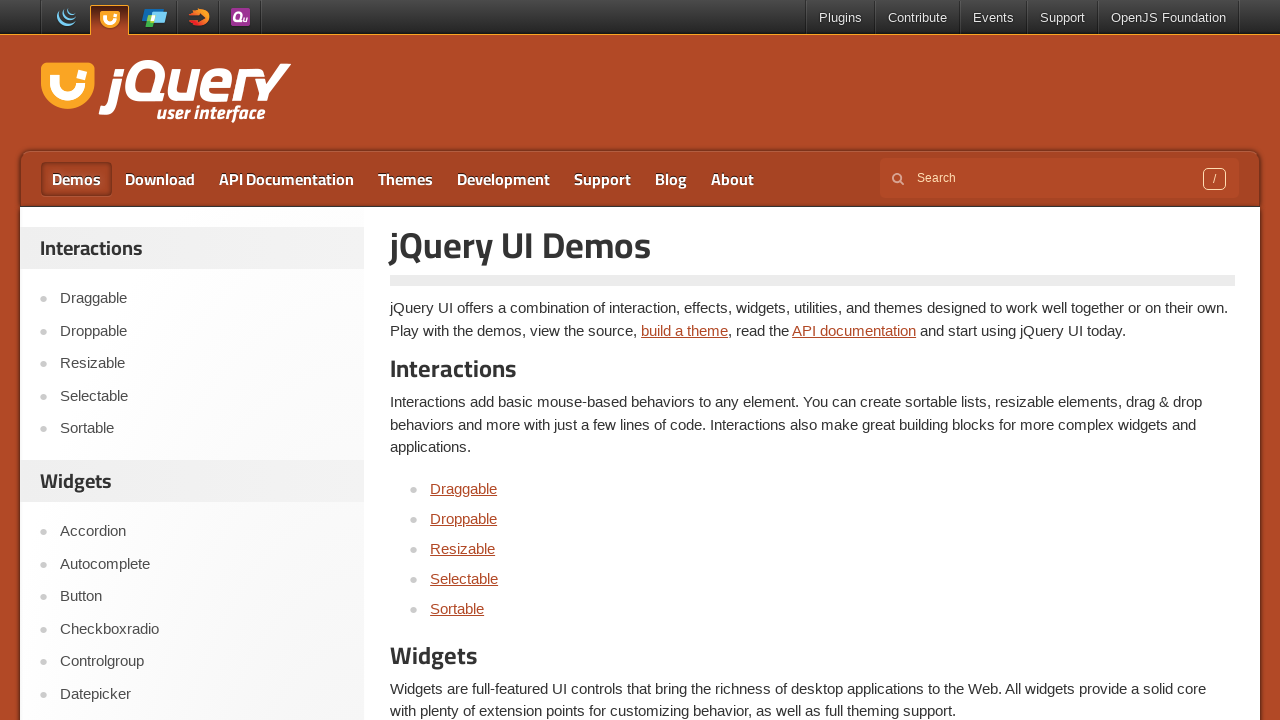

Clicked menu link at position 1 at (160, 179) on xpath=//ul[@id='menu-top']//li >> nth=1
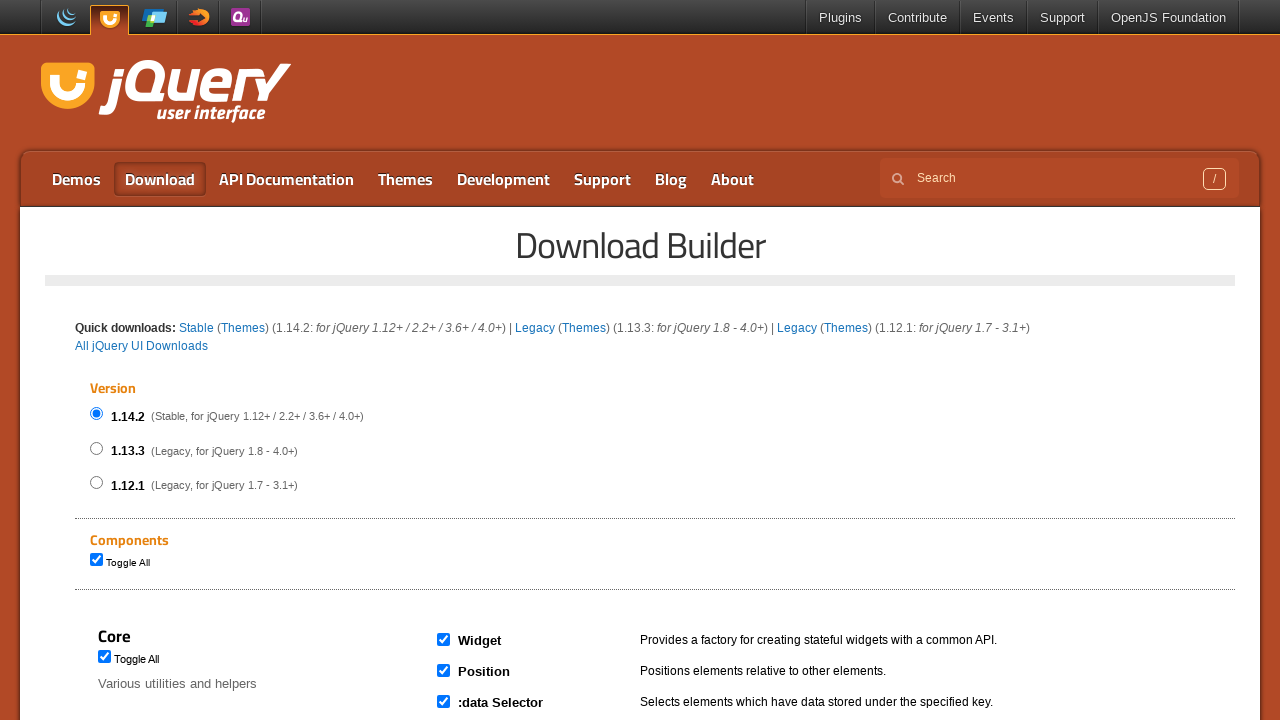

Page loaded after clicking menu link at position 1
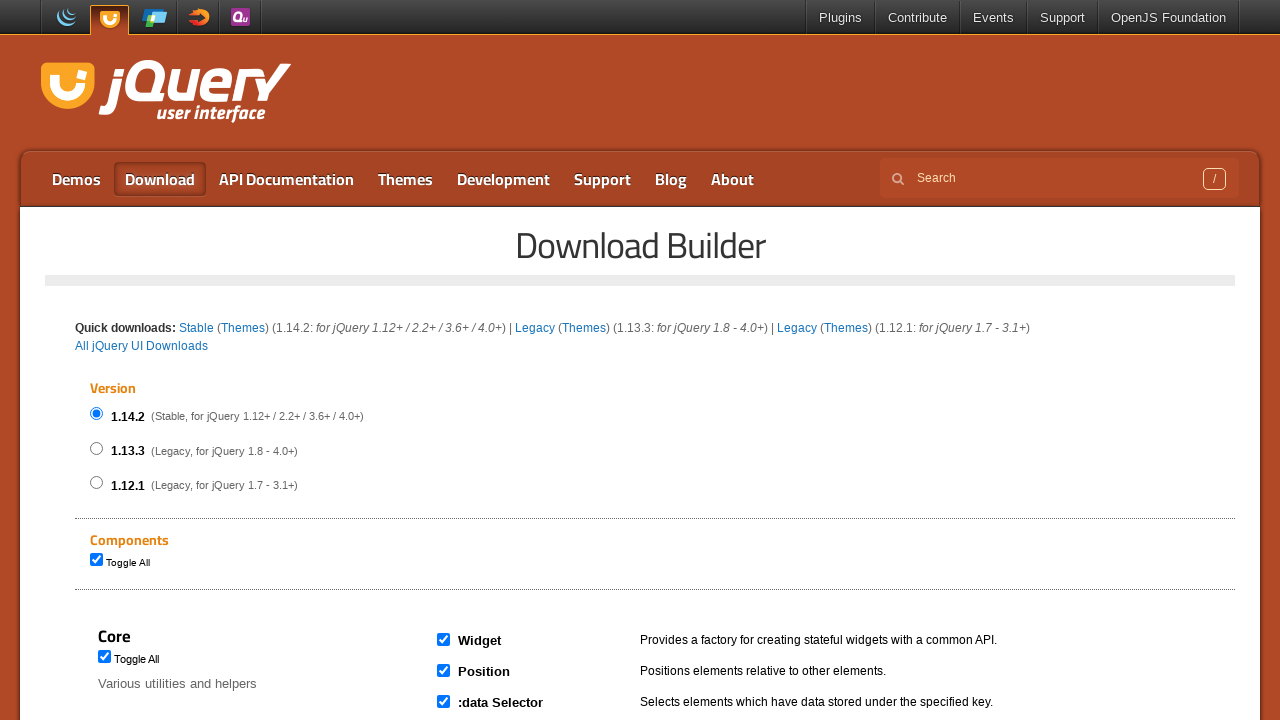

Clicked menu link at position 2 at (286, 179) on xpath=//ul[@id='menu-top']//li >> nth=2
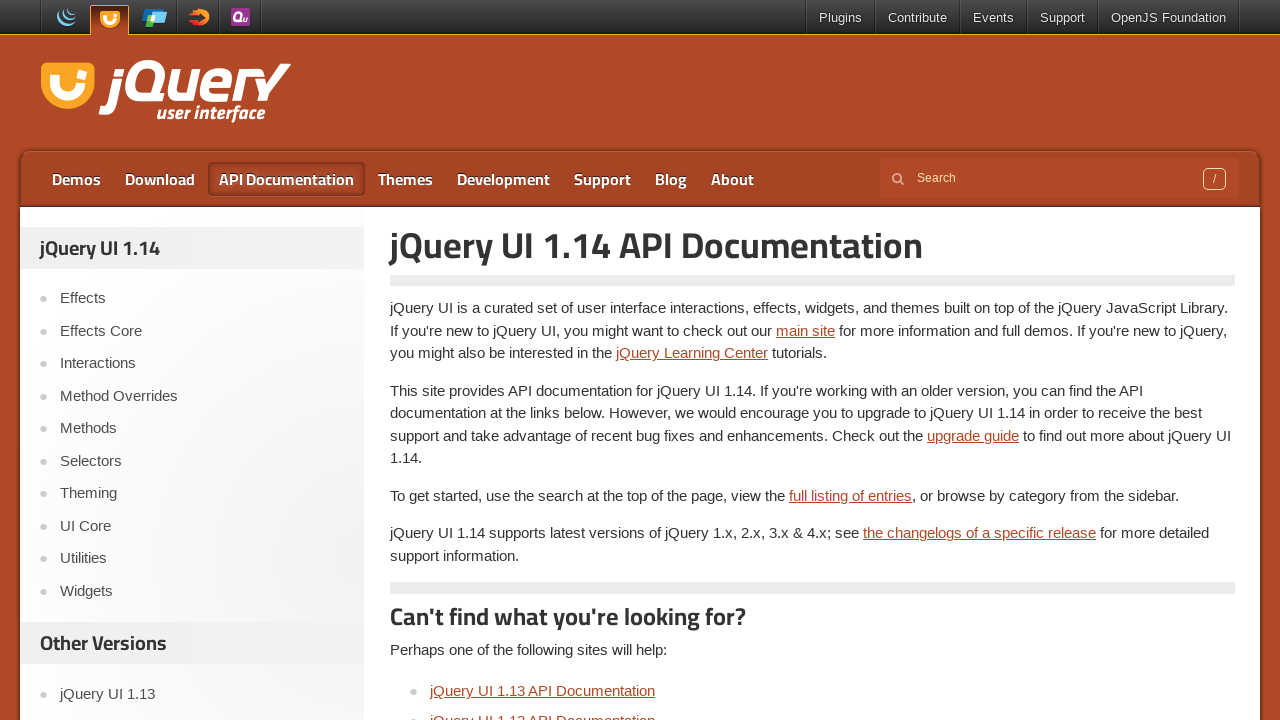

Page loaded after clicking menu link at position 2
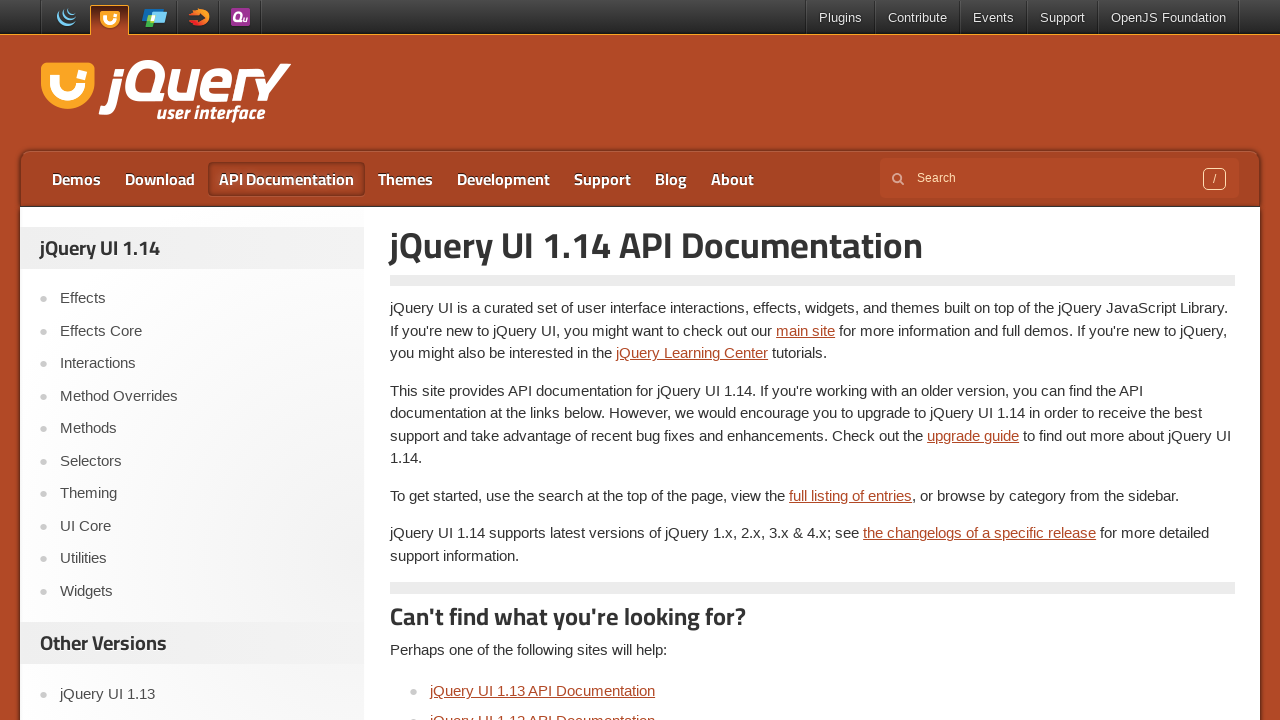

Clicked menu link at position 3 at (406, 179) on xpath=//ul[@id='menu-top']//li >> nth=3
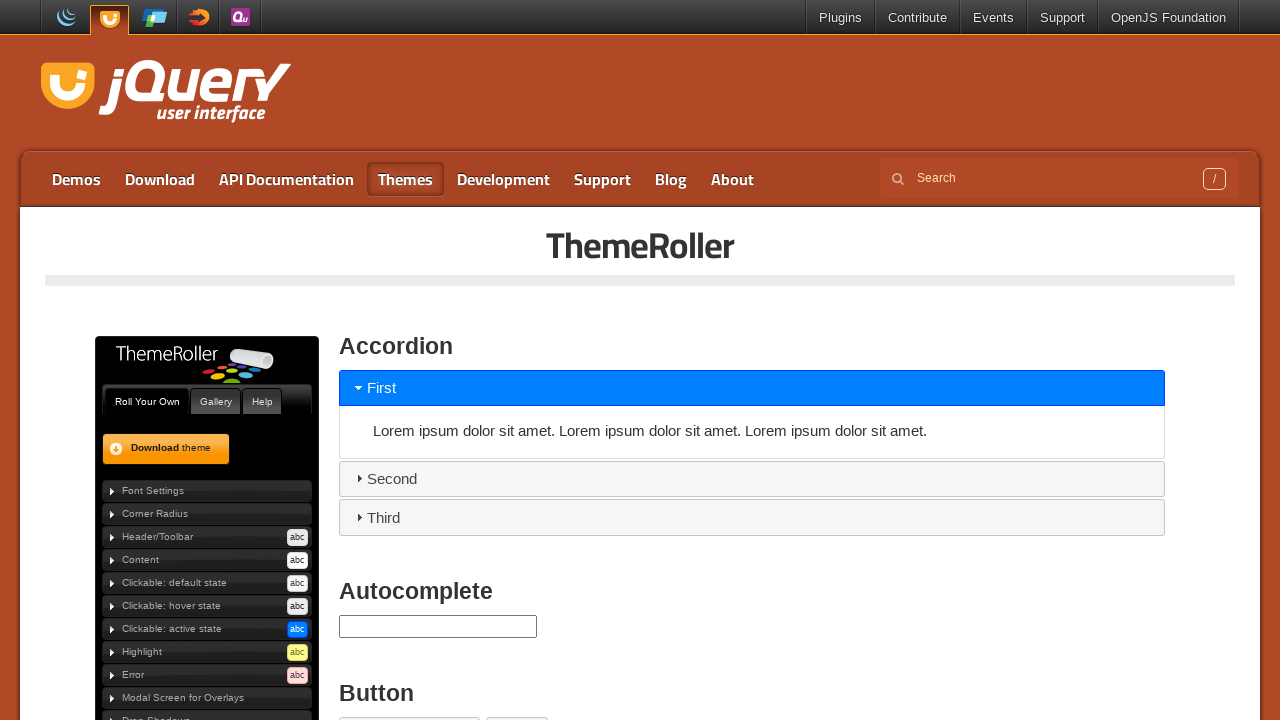

Page loaded after clicking menu link at position 3
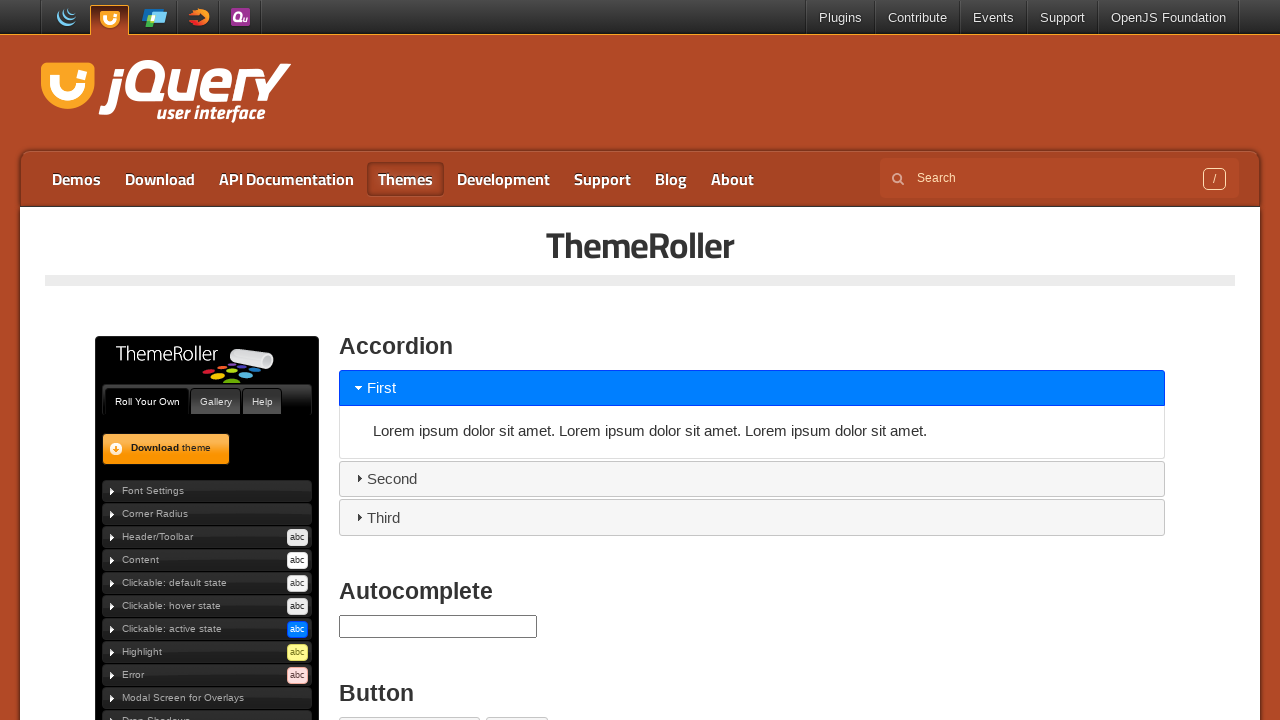

Clicked menu link at position 4 at (504, 179) on xpath=//ul[@id='menu-top']//li >> nth=4
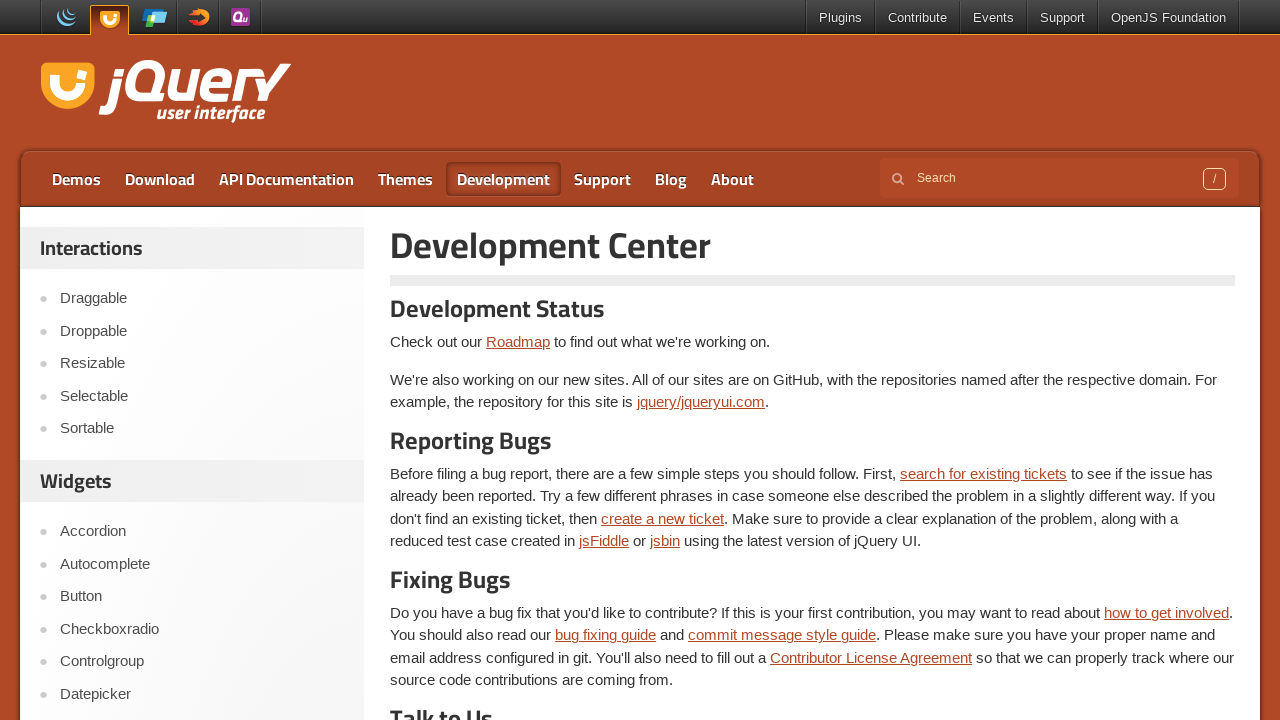

Page loaded after clicking menu link at position 4
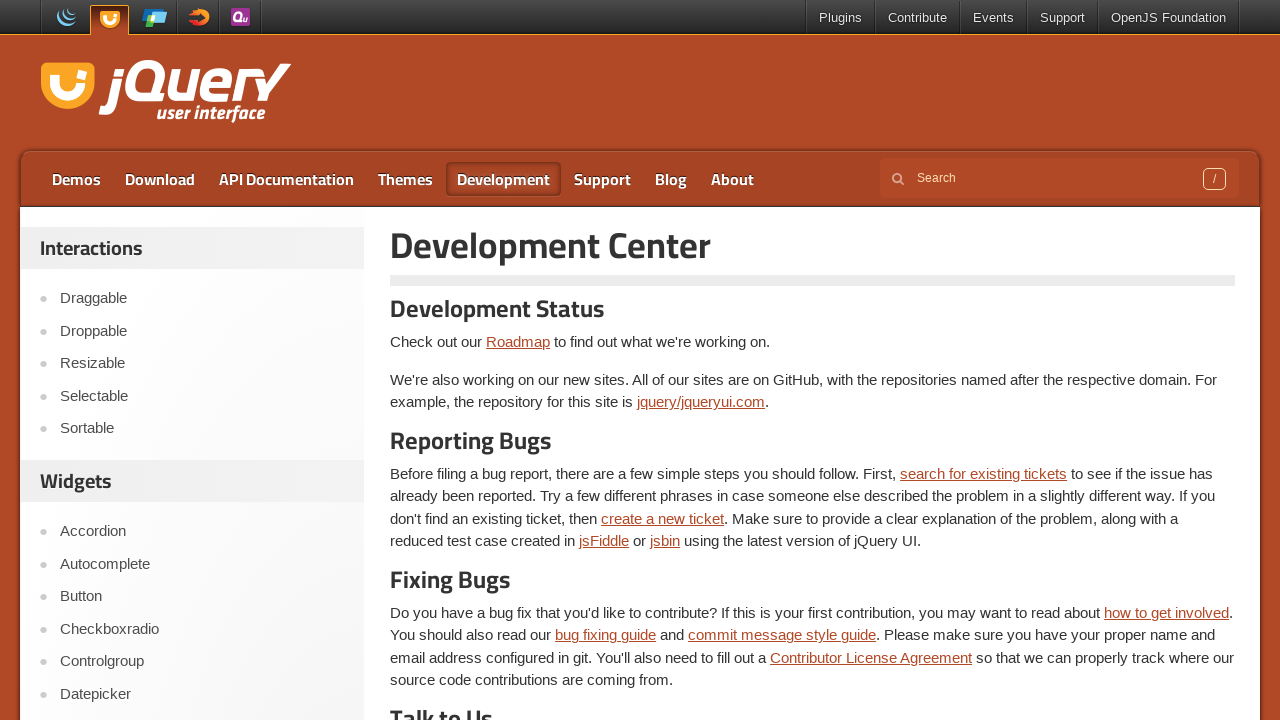

Clicked menu link at position 5 at (602, 179) on xpath=//ul[@id='menu-top']//li >> nth=5
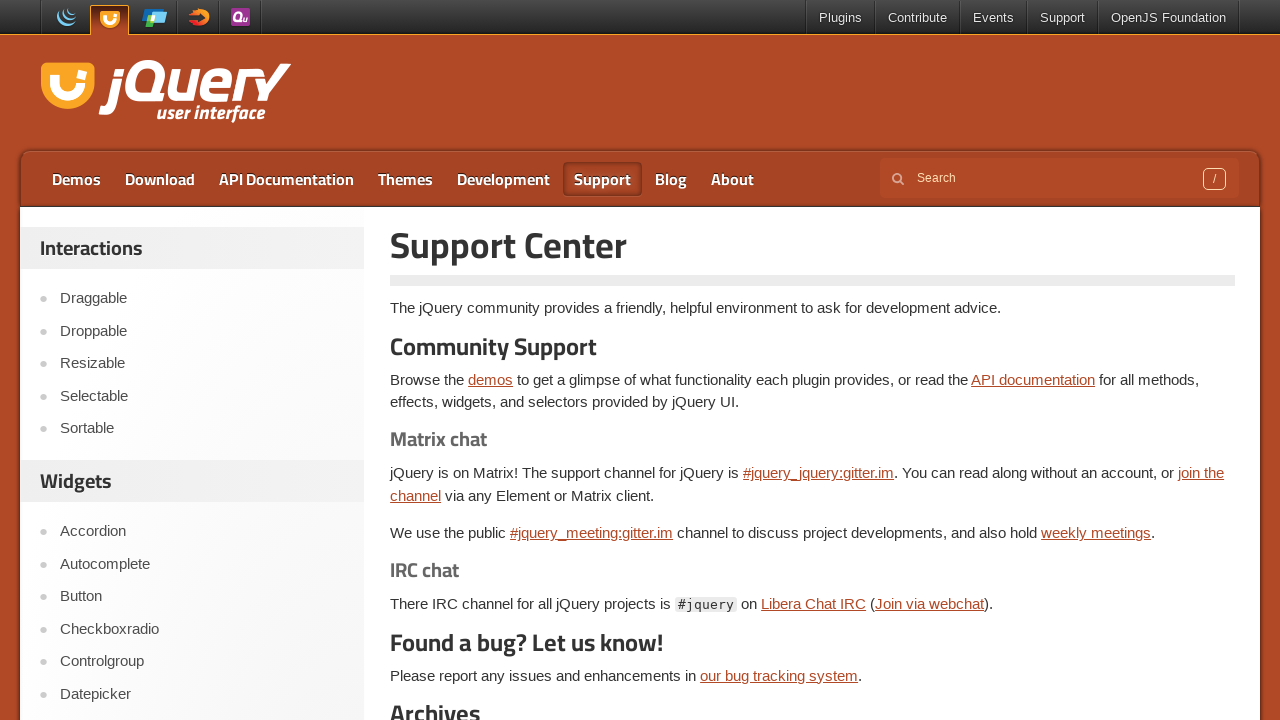

Page loaded after clicking menu link at position 5
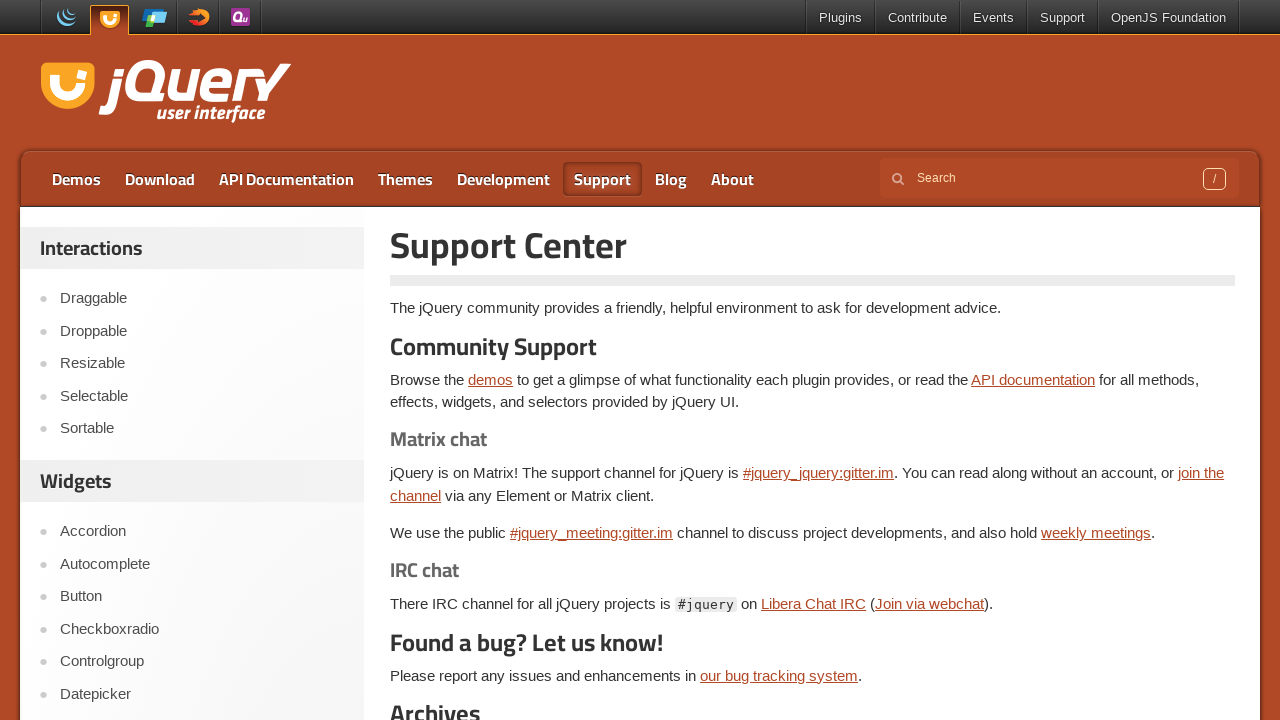

Clicked menu link at position 6 at (671, 179) on xpath=//ul[@id='menu-top']//li >> nth=6
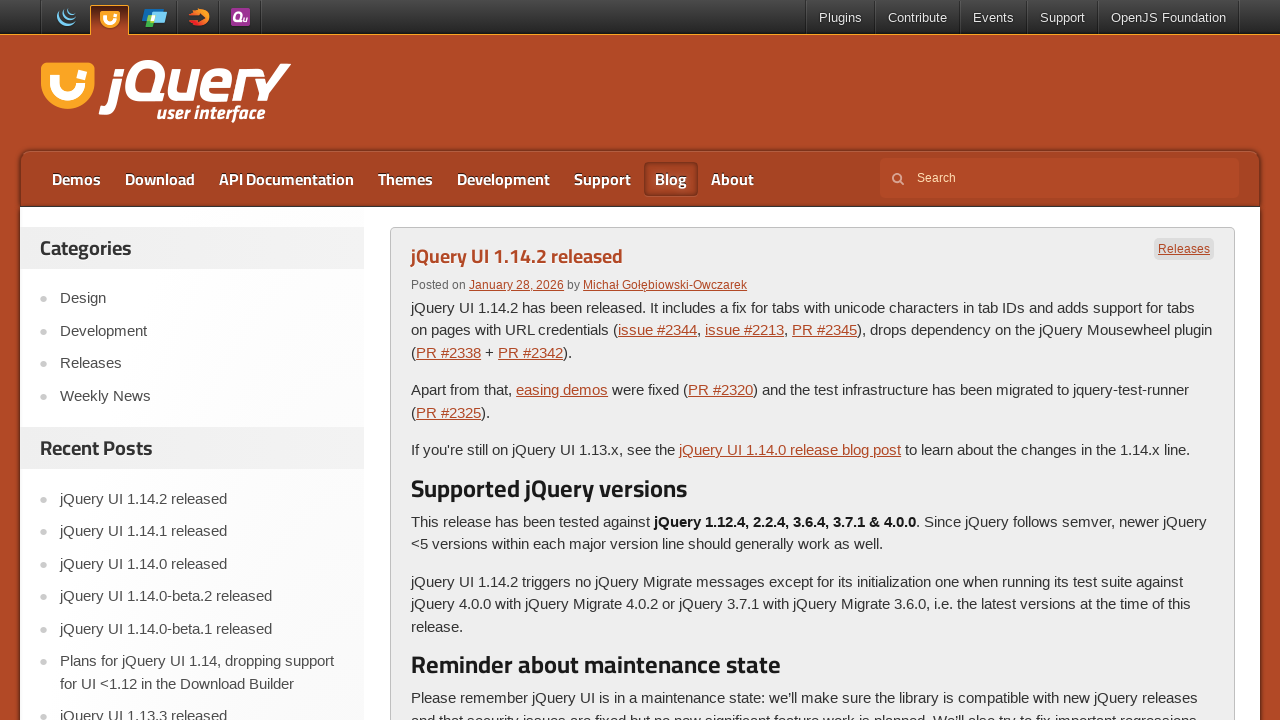

Page loaded after clicking menu link at position 6
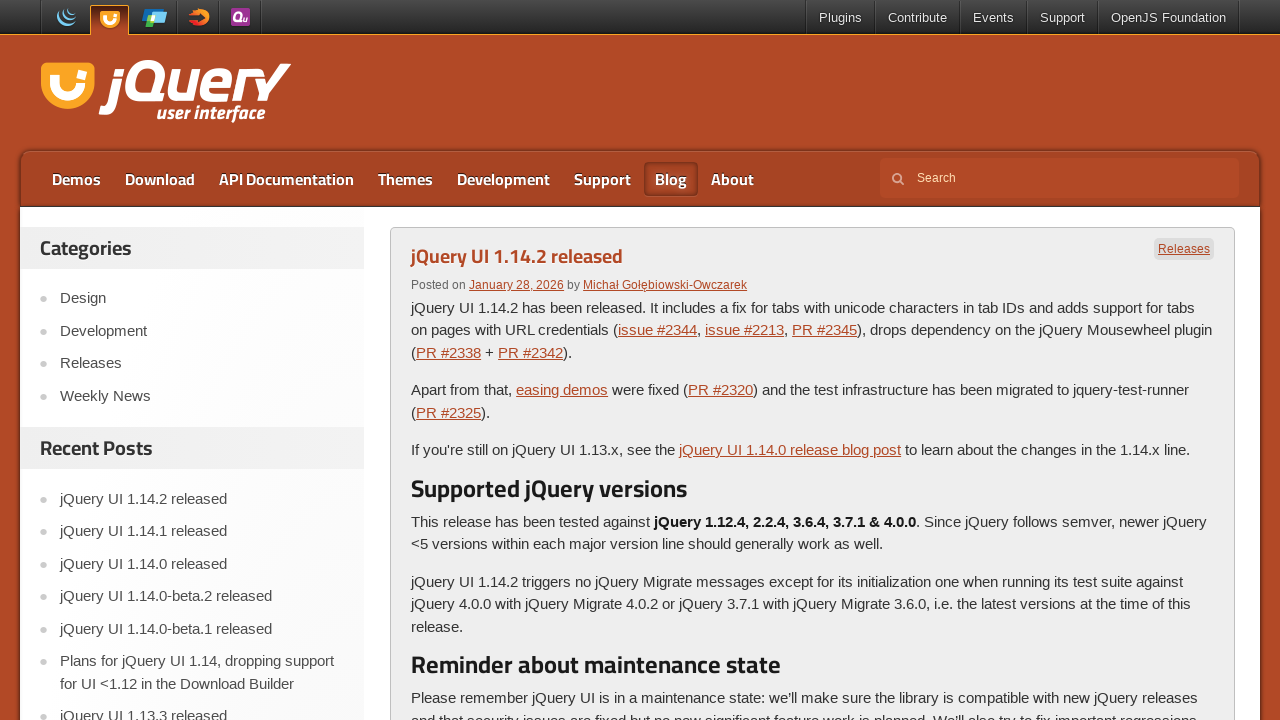

Clicked menu link at position 7 at (732, 179) on xpath=//ul[@id='menu-top']//li >> nth=7
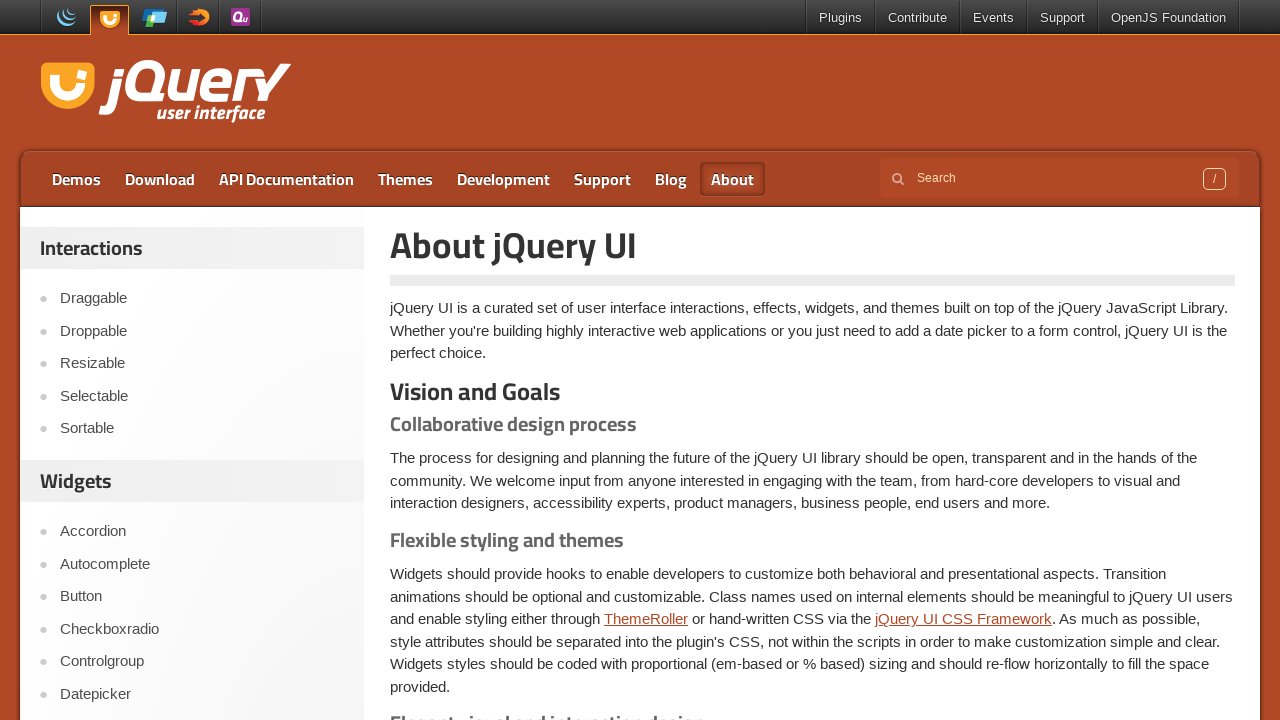

Page loaded after clicking menu link at position 7
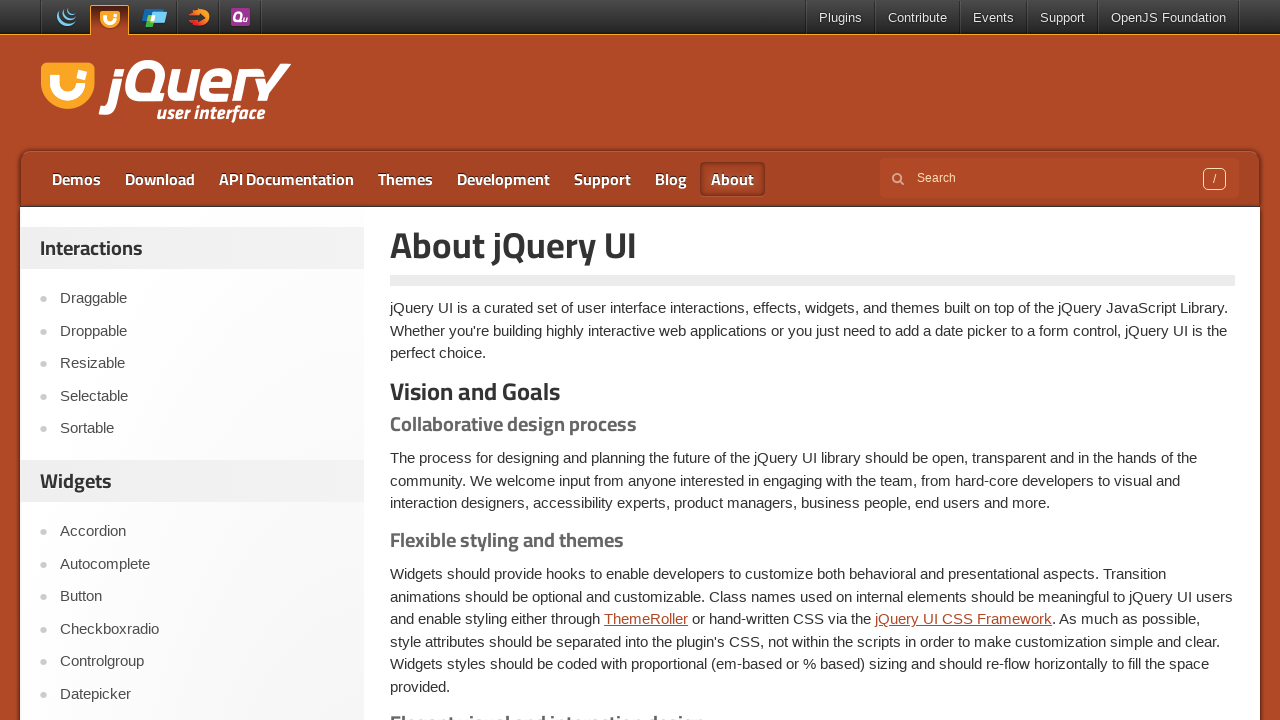

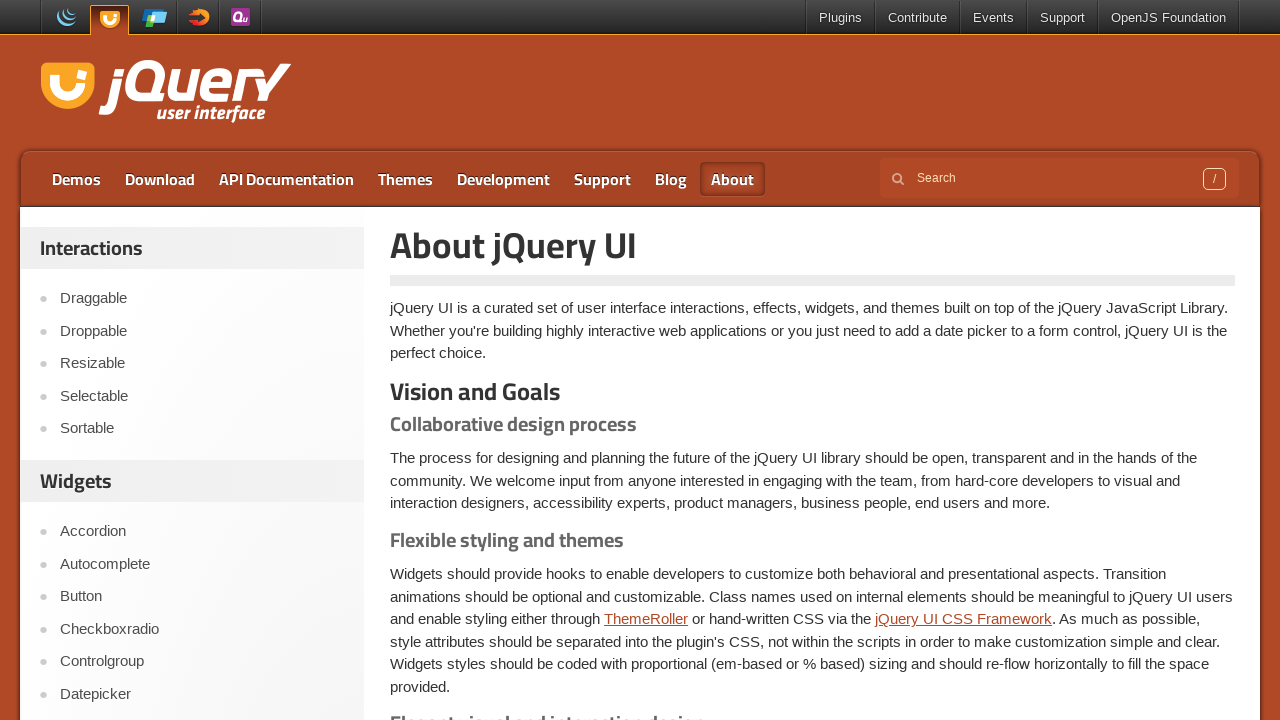